Tests sorting the Due column in ascending order using semantic class attributes on the second table which has helpful locators.

Starting URL: http://the-internet.herokuapp.com/tables

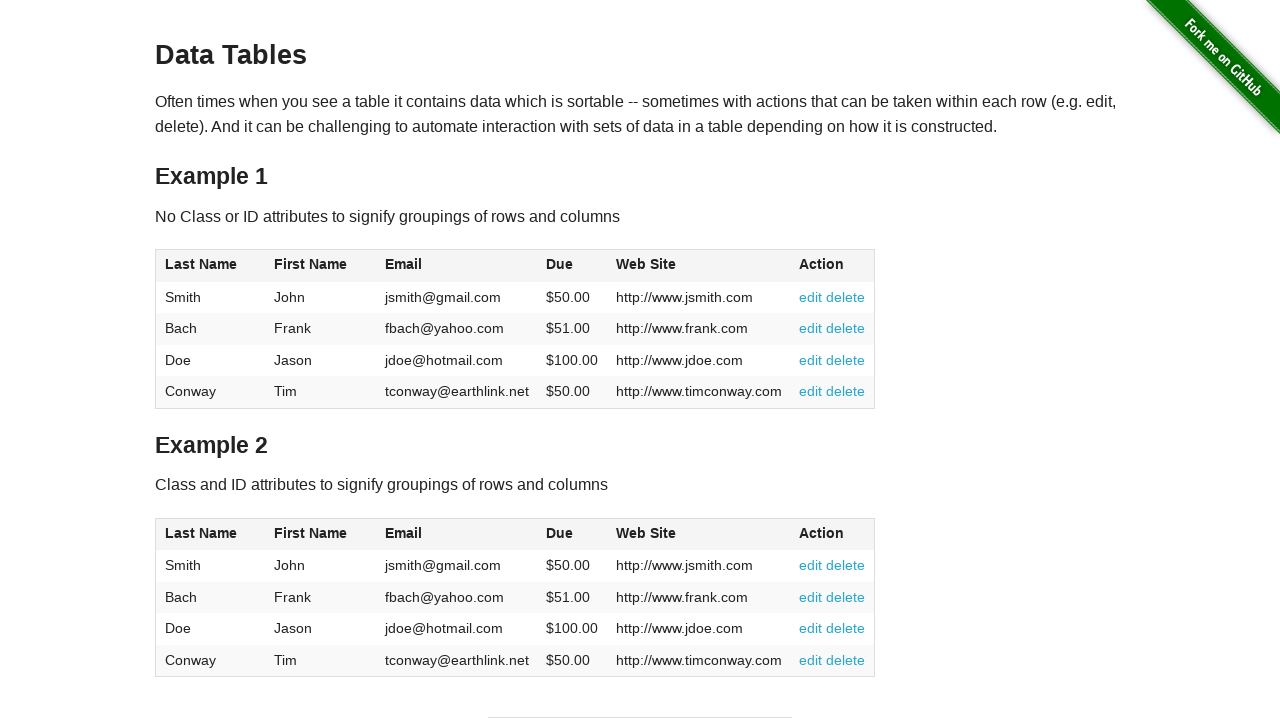

Clicked the Due column header in table 2 to sort at (560, 533) on #table2 thead .dues
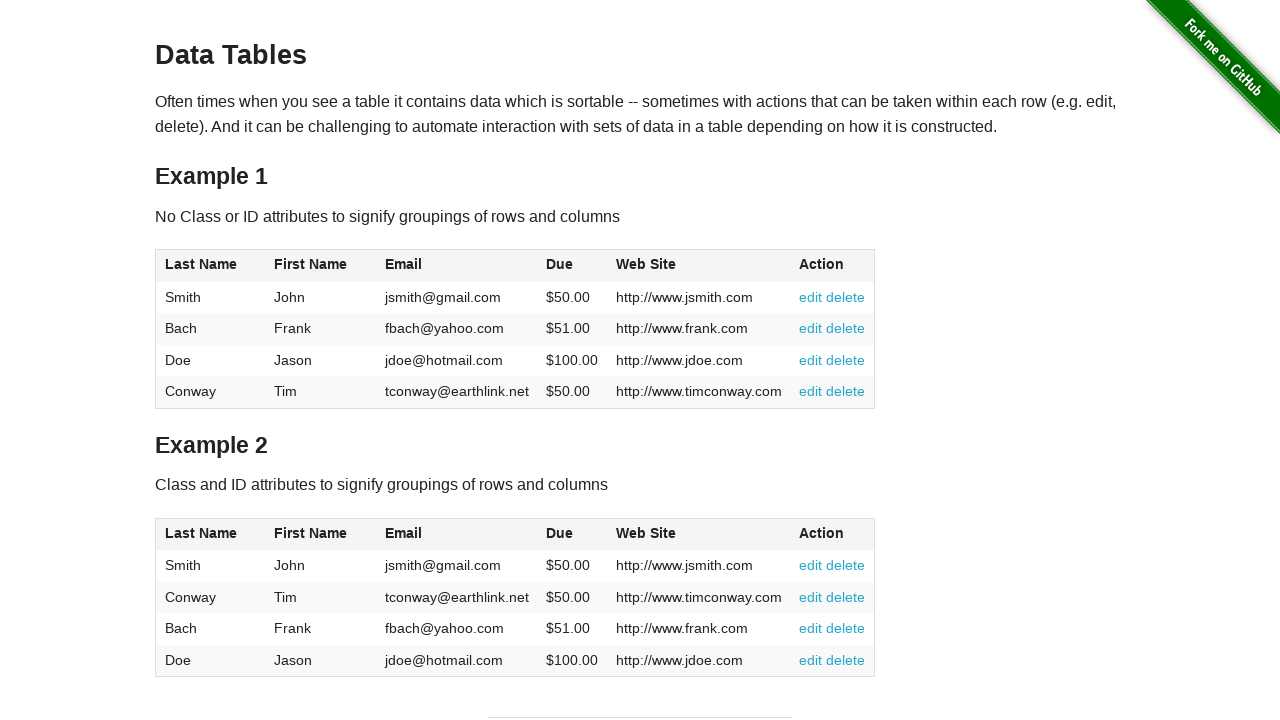

Verified Due column data is present in sorted table
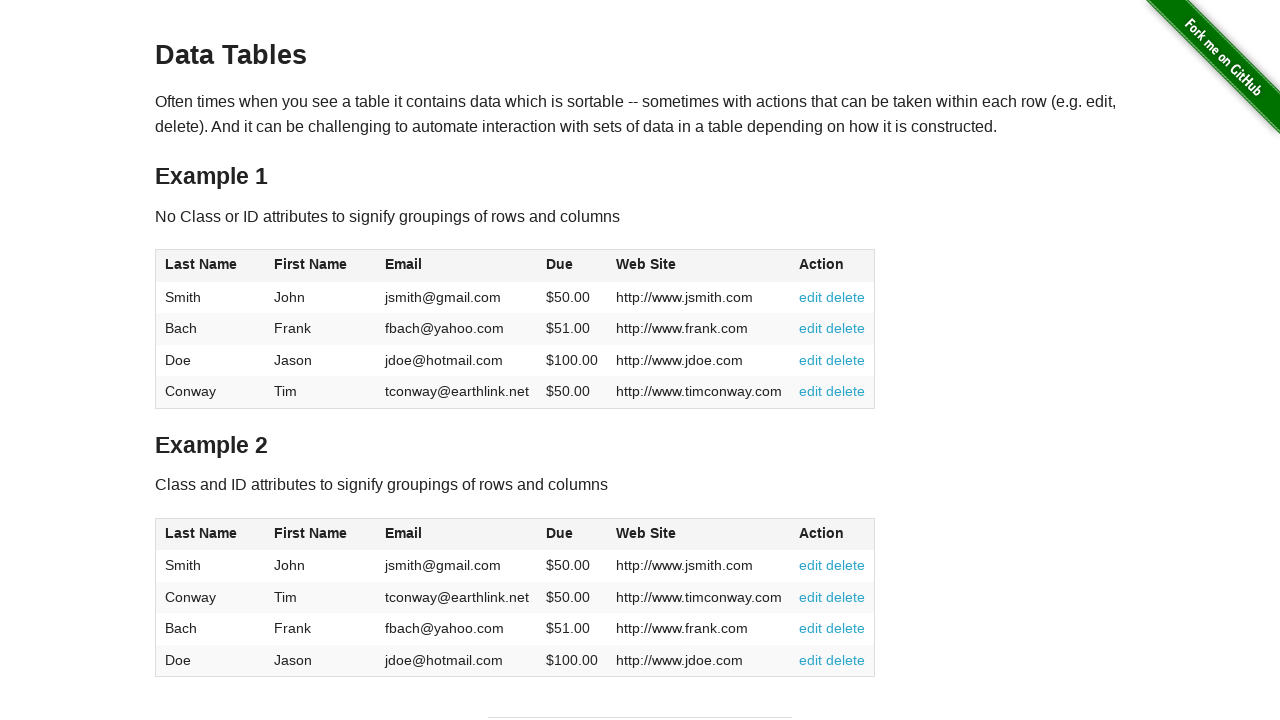

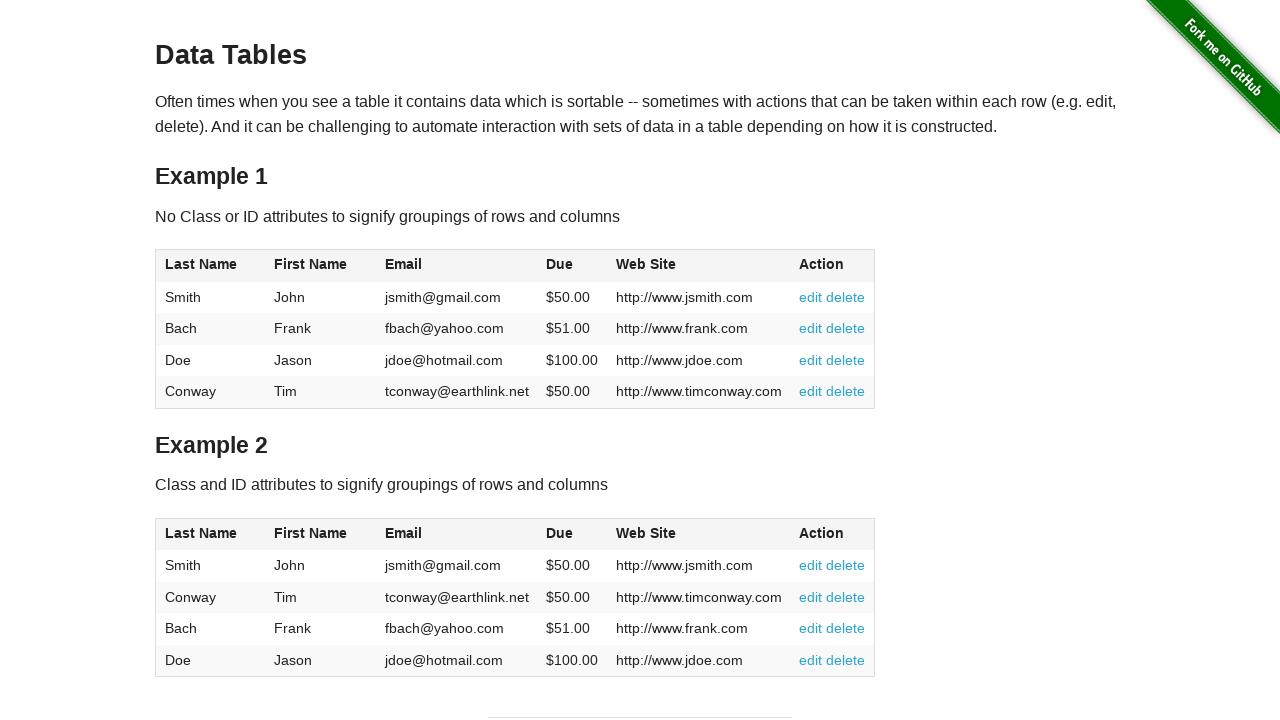